Tests scrolling interactions with an iframe element, including scrolling from an element origin and scrolling to make the element visible

Starting URL: https://awesomeqa.com/selenium/frame_with_nested_scrolling_frame_out_of_view.html

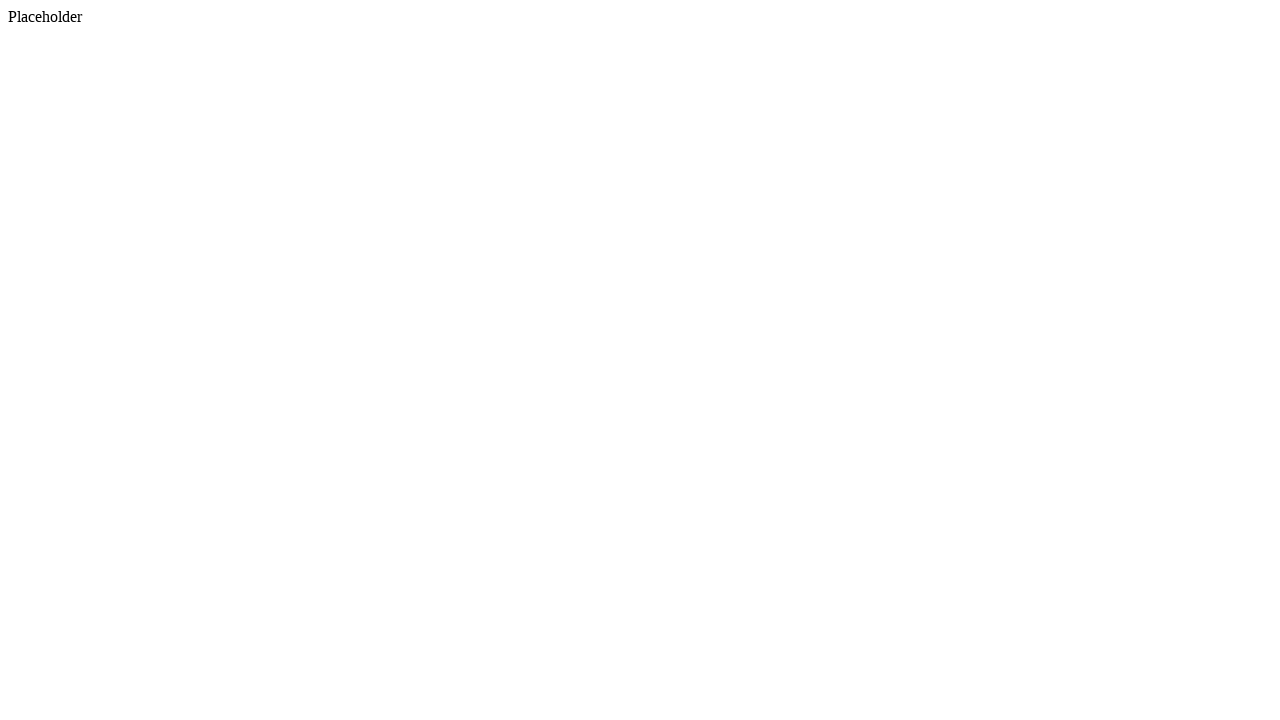

Located the first iframe element
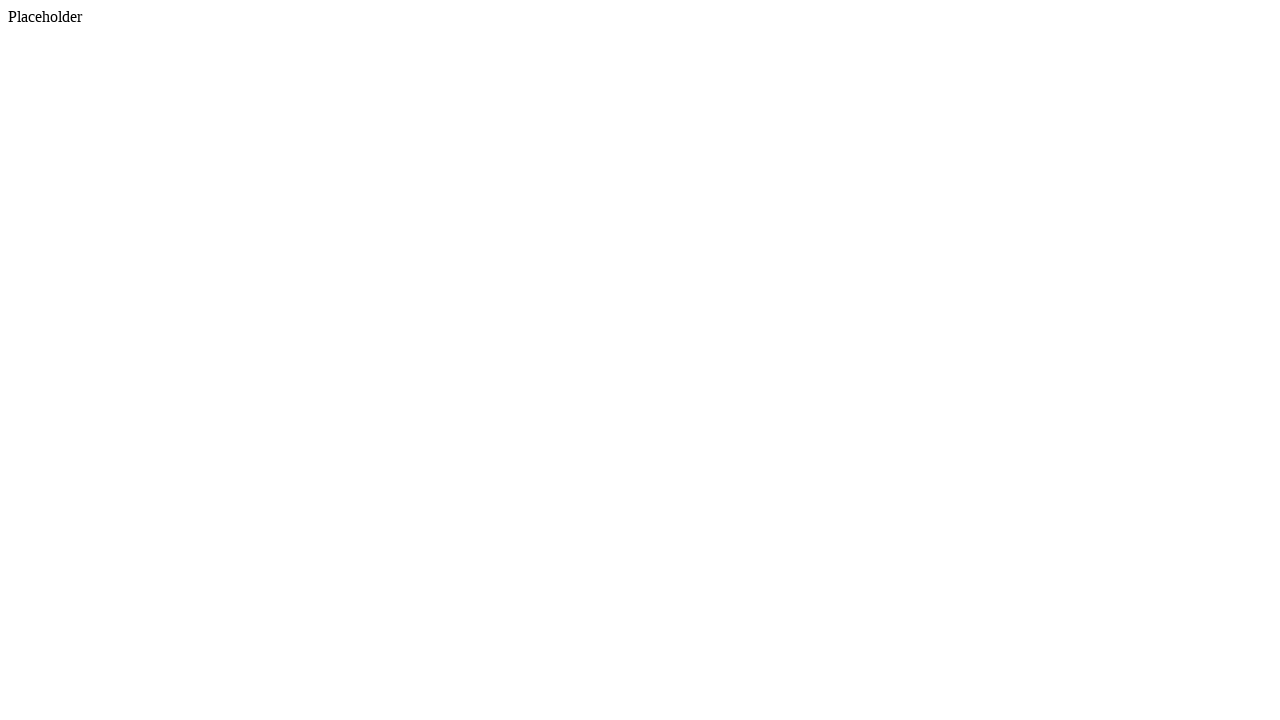

Scrolled down 200 pixels from the iframe's position
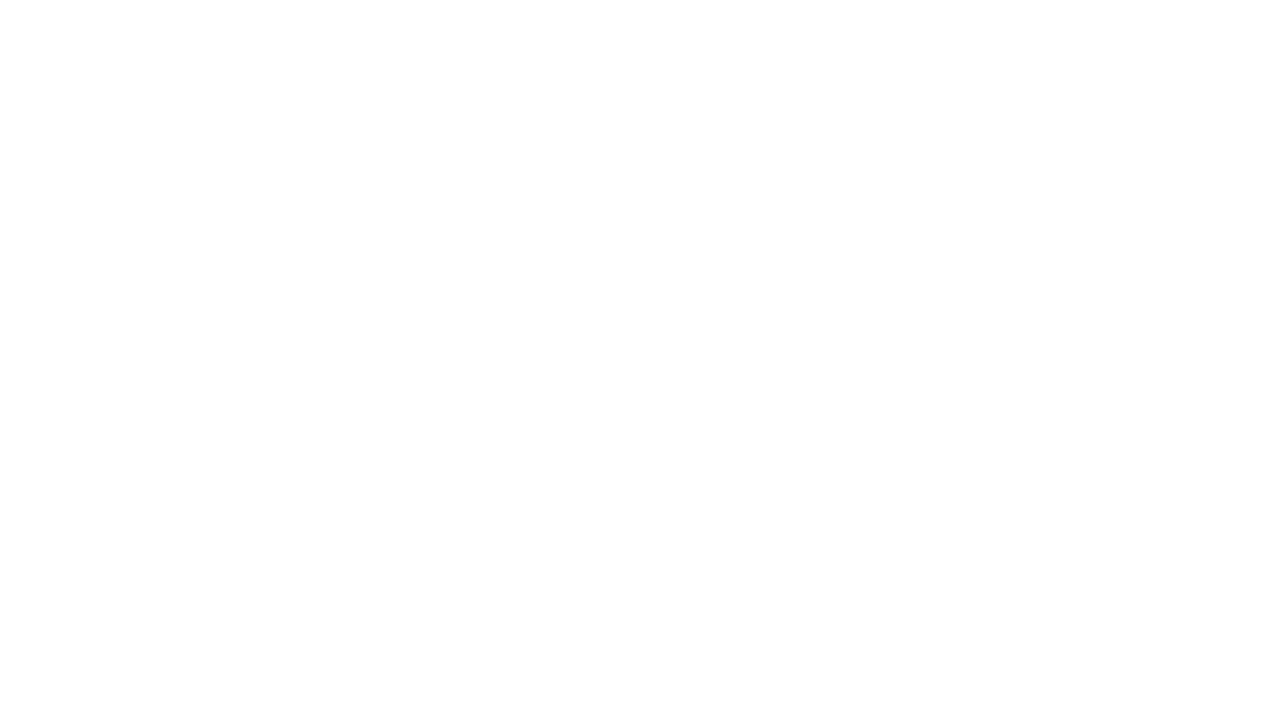

Scrolled to make the iframe visible in viewport
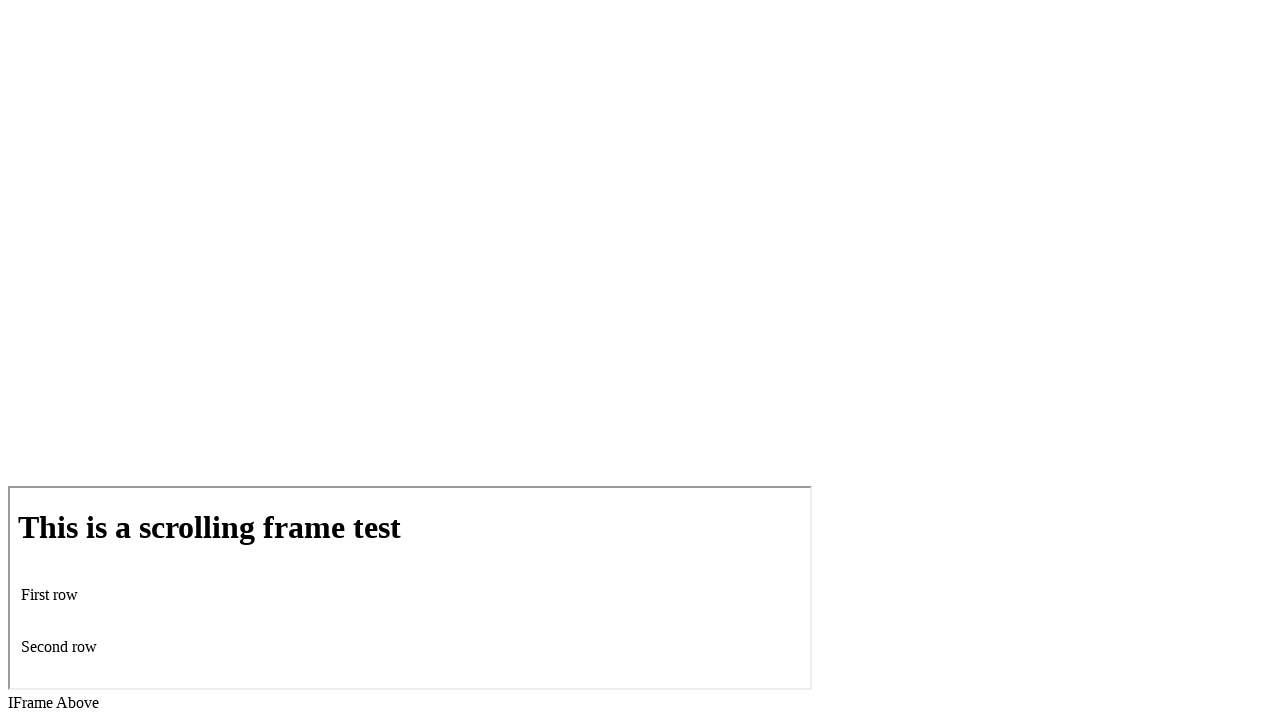

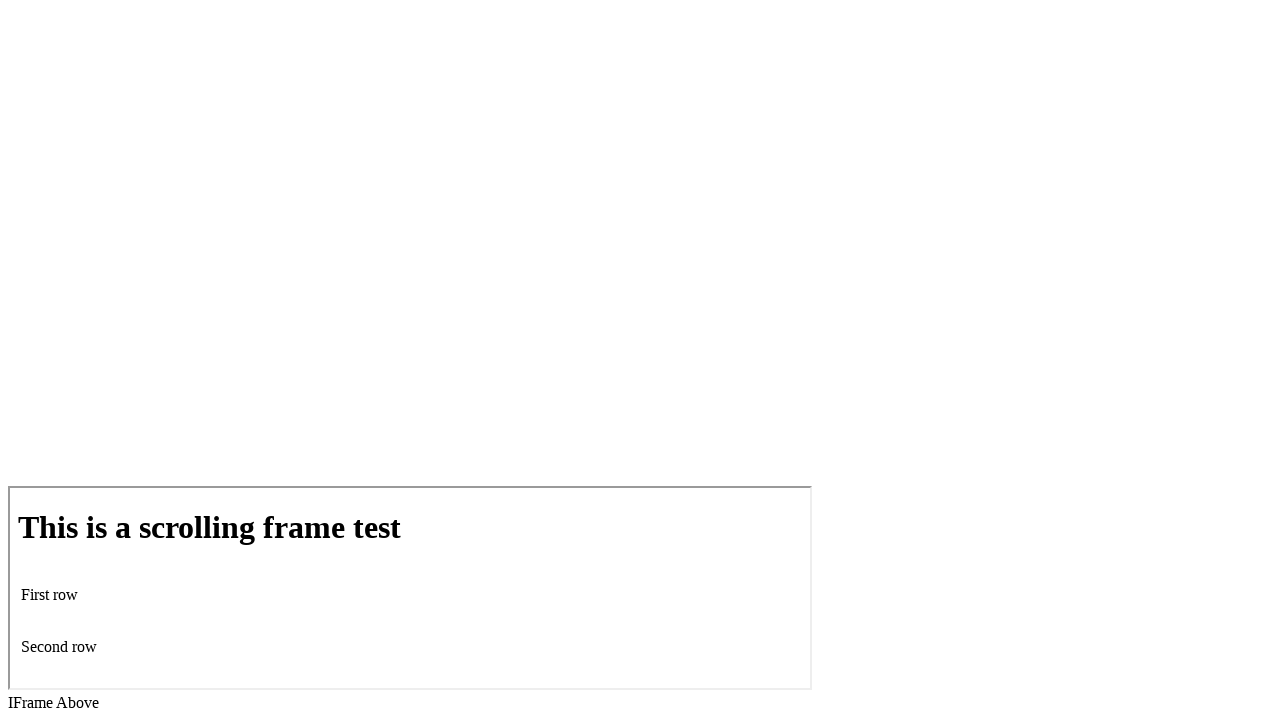